Tests iframe handling by switching to a frame, filling out a form with first name and last name, selecting a radio button for gender, and checking multiple language checkboxes.

Starting URL: https://www.hyrtutorials.com/p/frames-practice.html

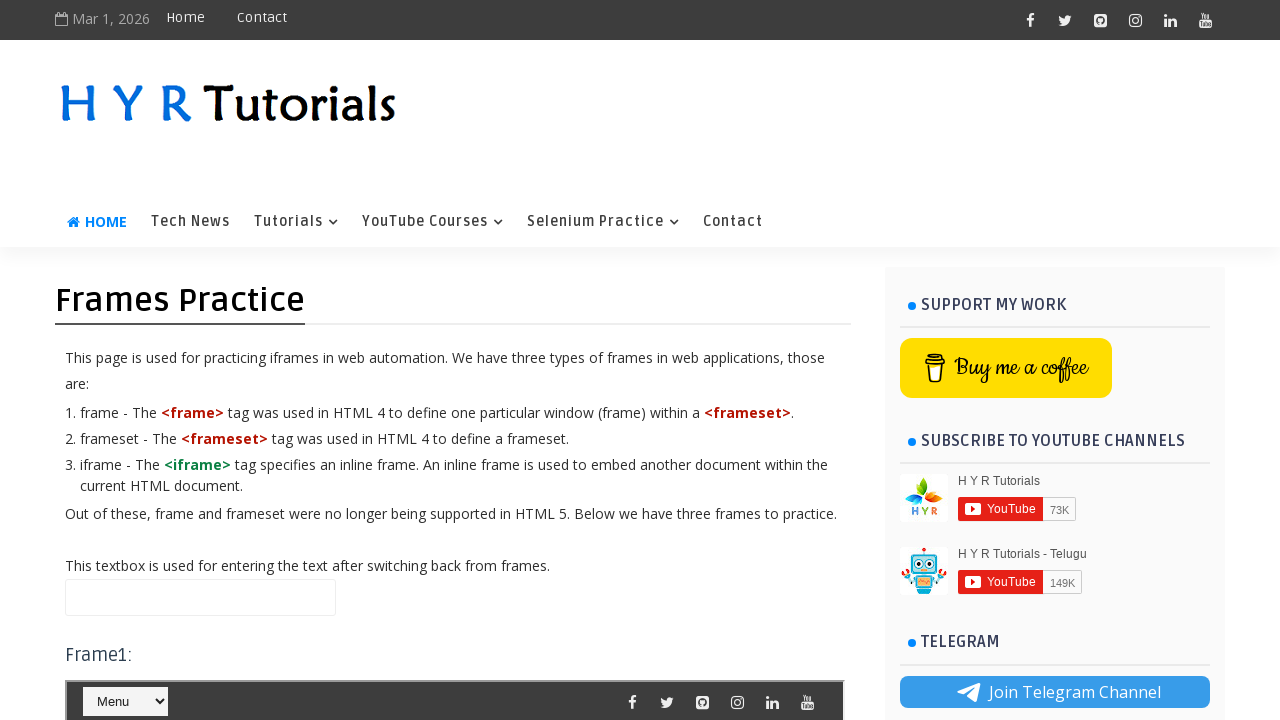

Waited 2 seconds for page to load
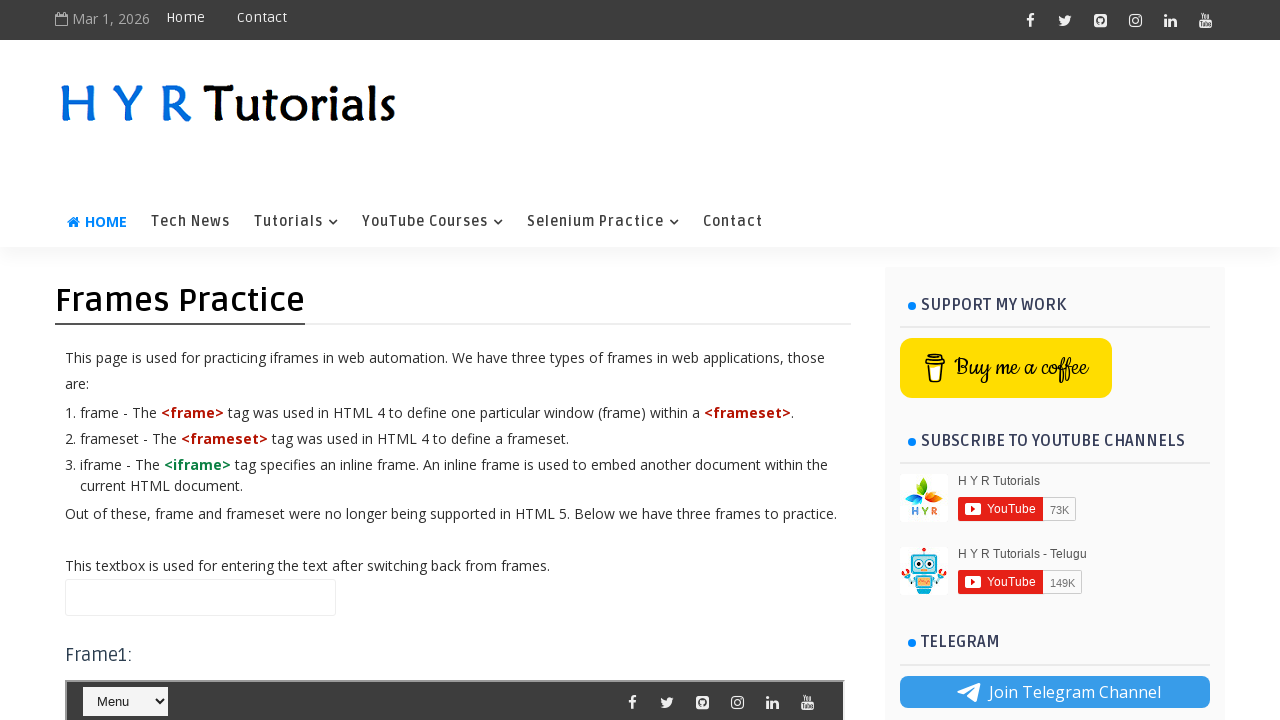

Switched to iframe 'frm2'
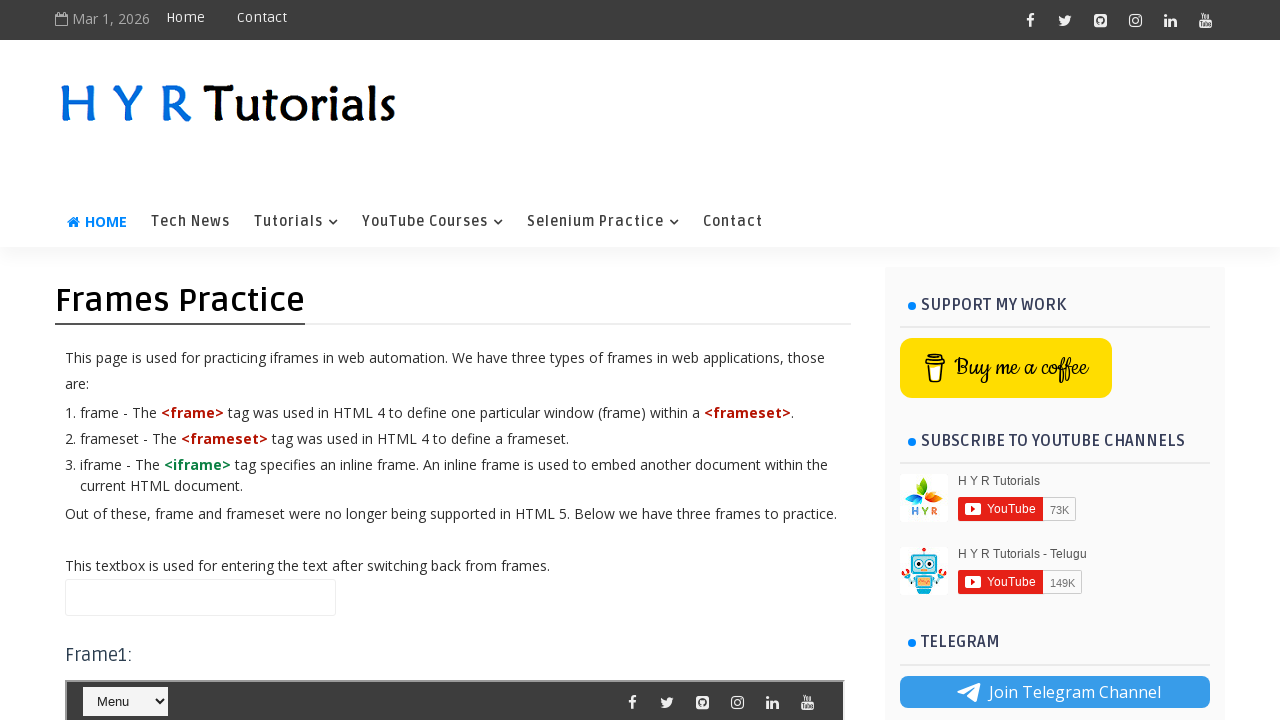

Filled first name field with 'Kumar' on #firstName
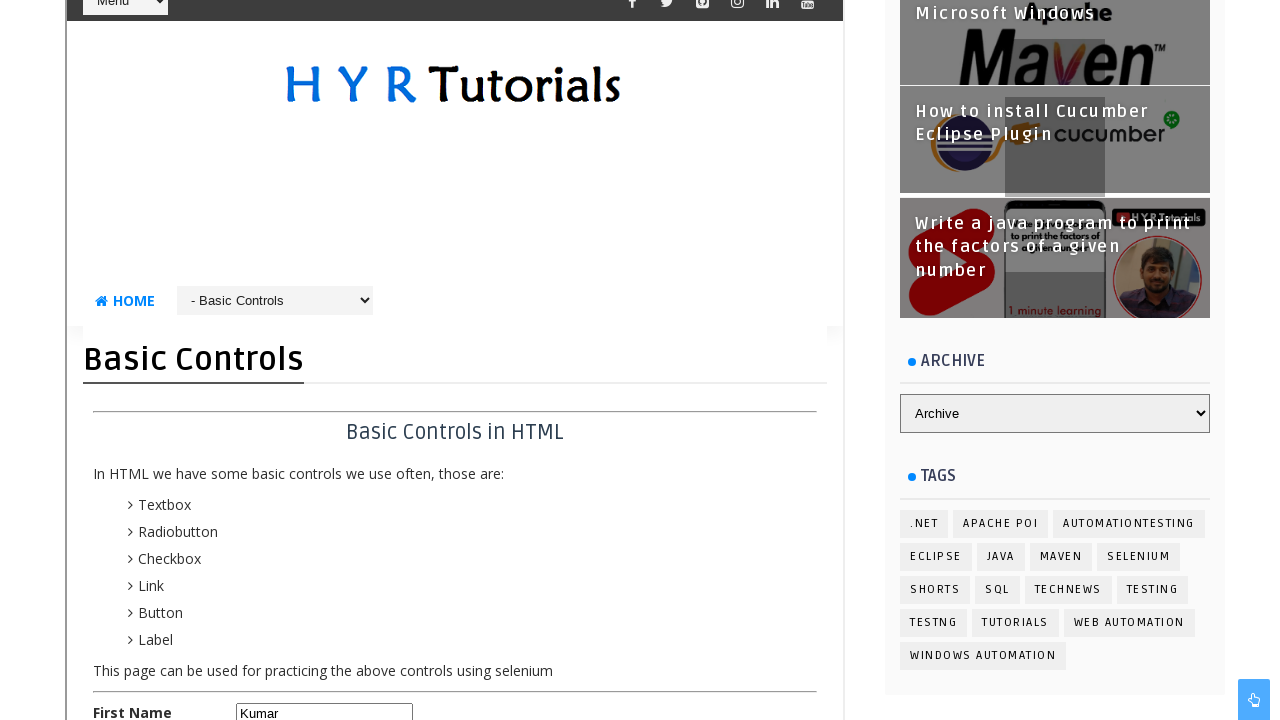

Filled last name field with 'Saurav' on #lastName
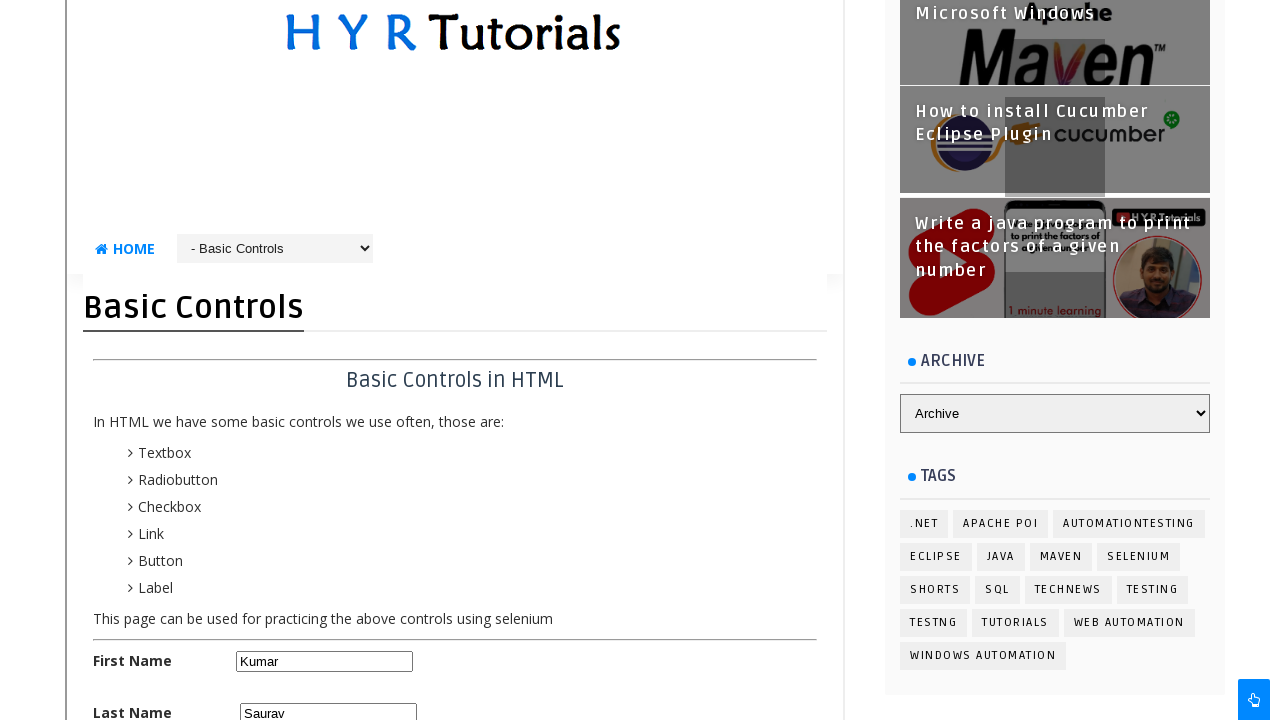

Selected male radio button at (244, 360) on #malerb
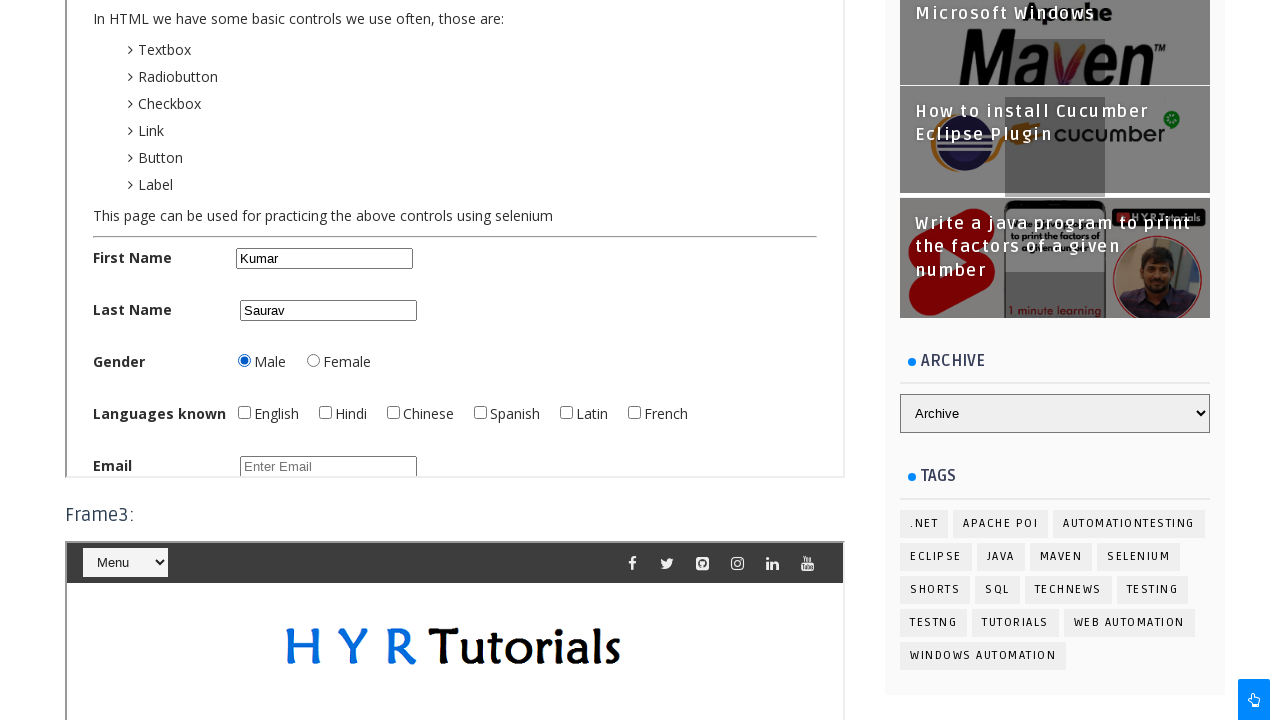

Checked Hindi language checkbox at (325, 412) on #hindichbx
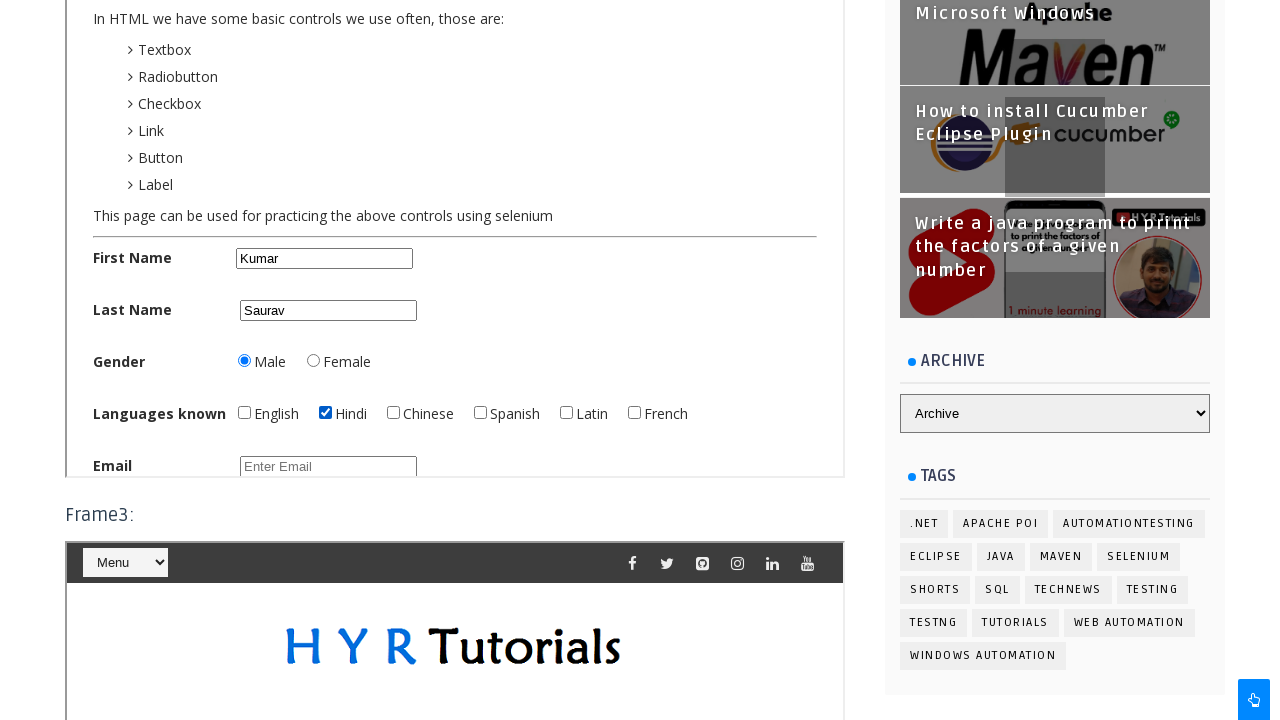

Checked English language checkbox at (244, 412) on #englishchbx
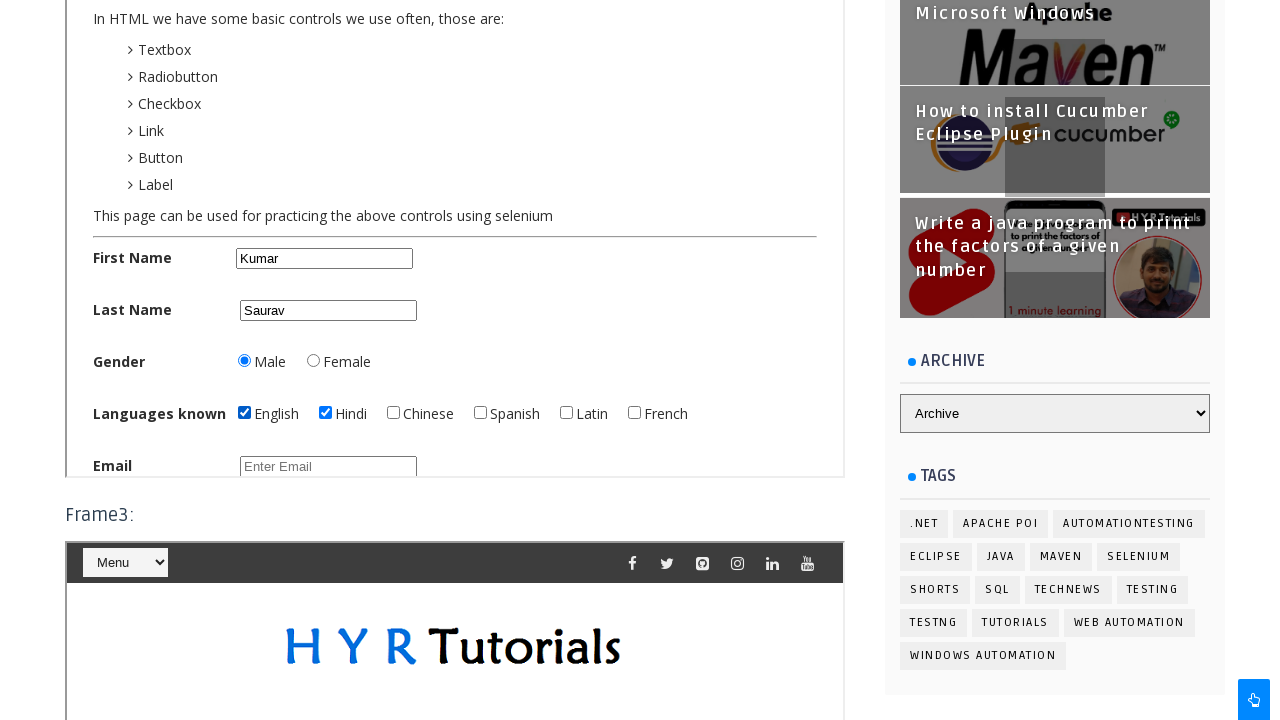

Checked Chinese language checkbox at (393, 412) on #chinesechbx
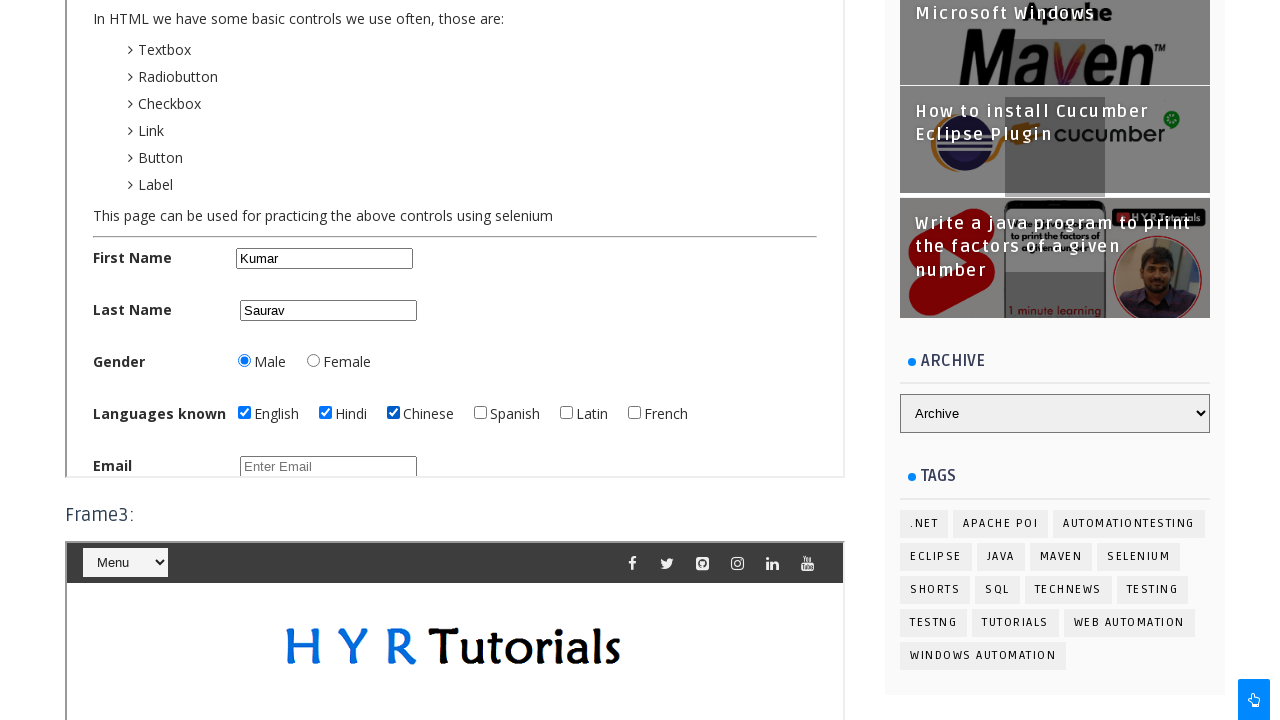

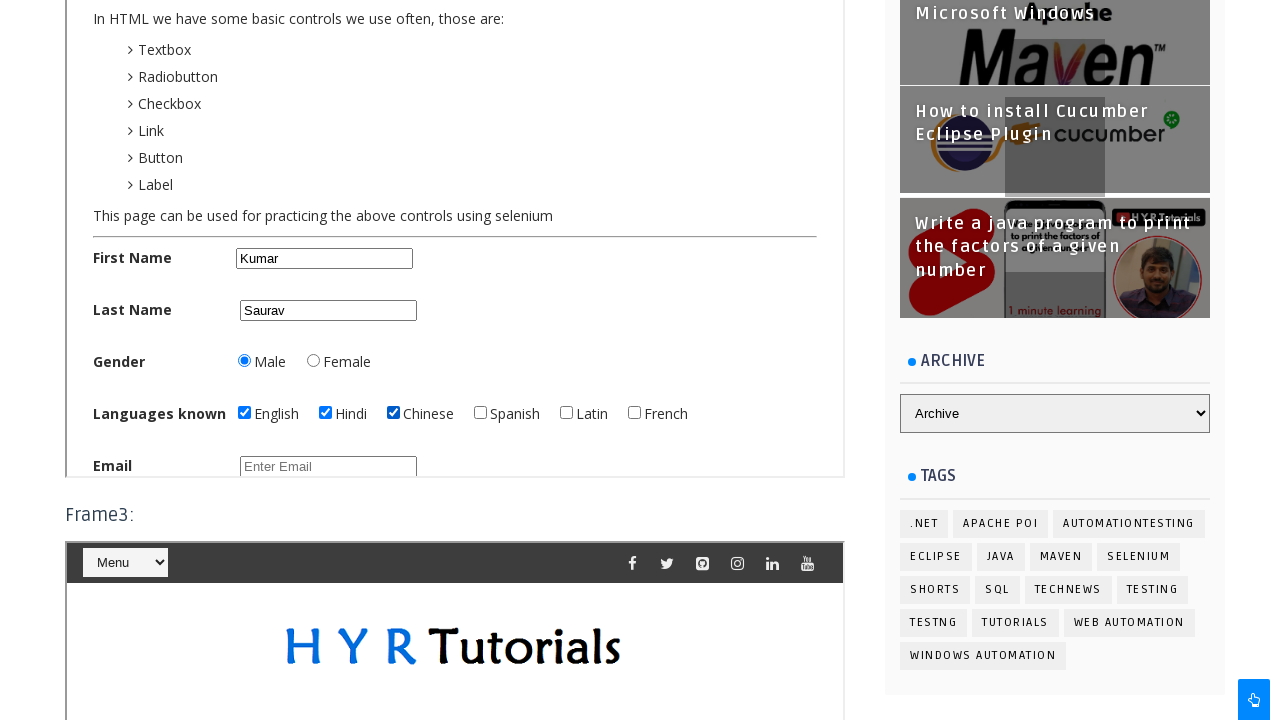